Navigates to a Vietnamese financial data page and clicks on the exchange rate tab to view exchange rate information.

Starting URL: https://s.cafef.vn/du-lieu.chn

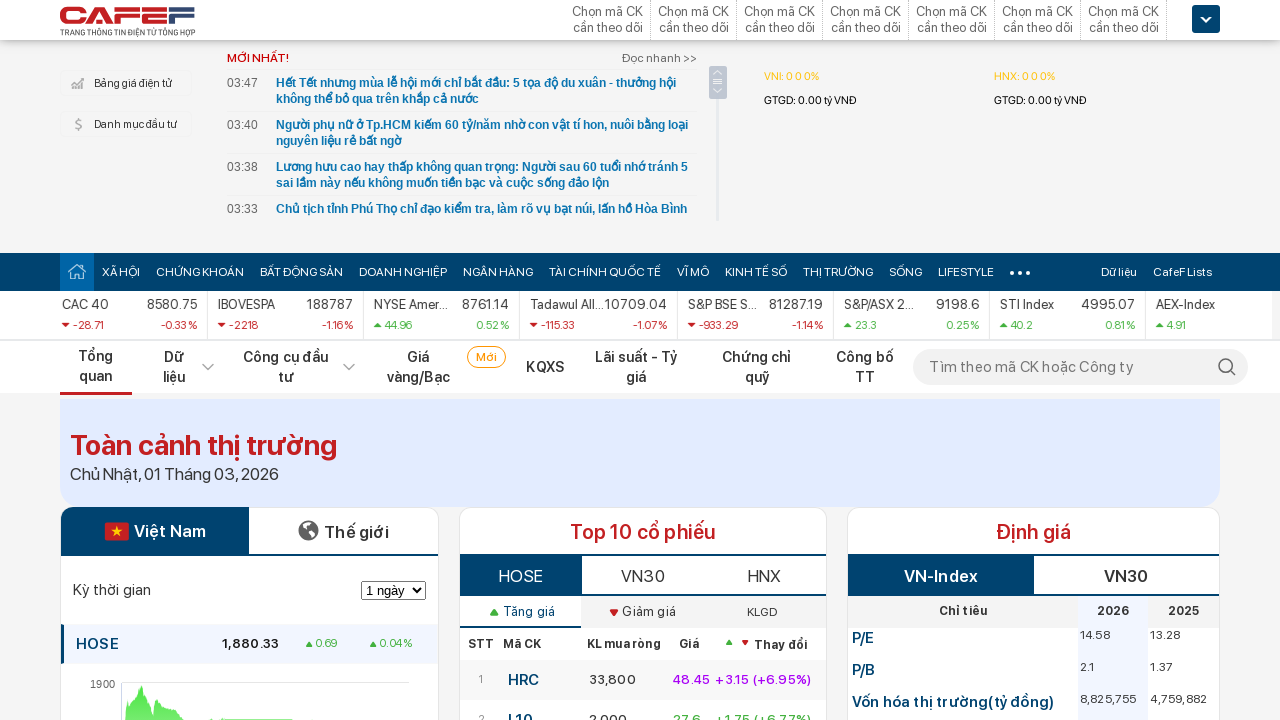

Clicked on the exchange rate tab at (1030, 360) on xpath=//*[@id="tyGia"]
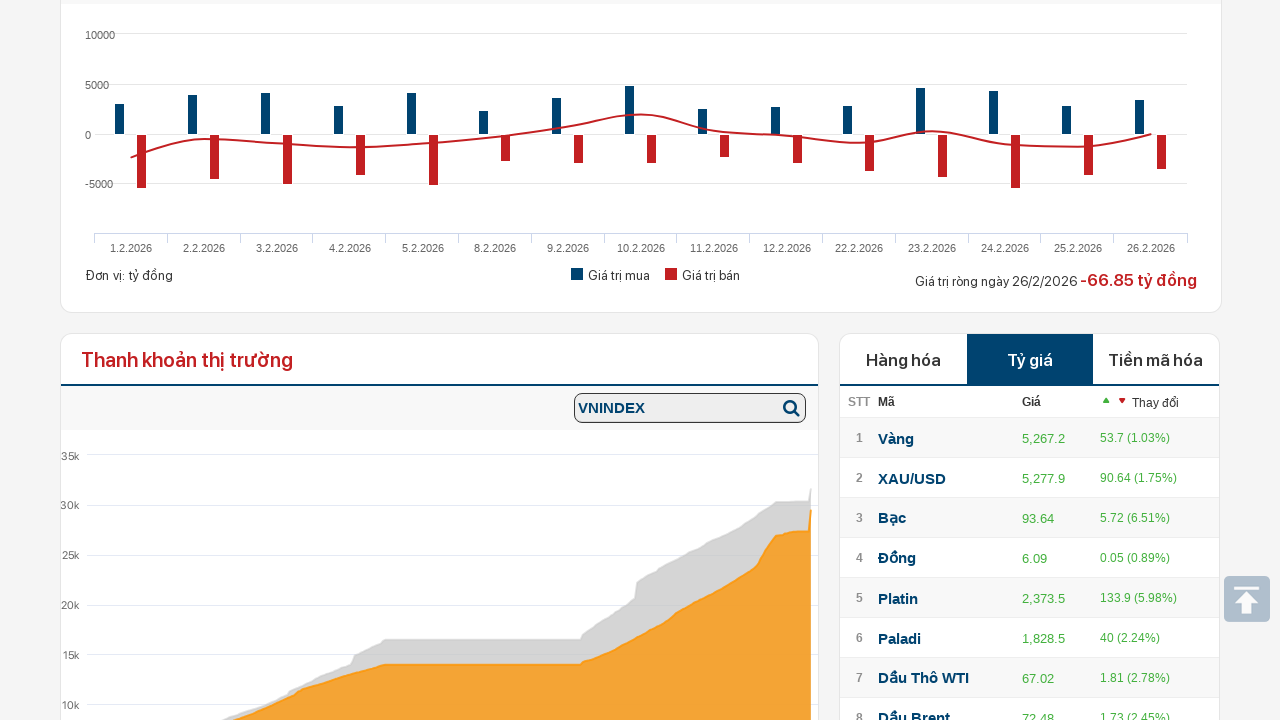

Waited for exchange rate content to load
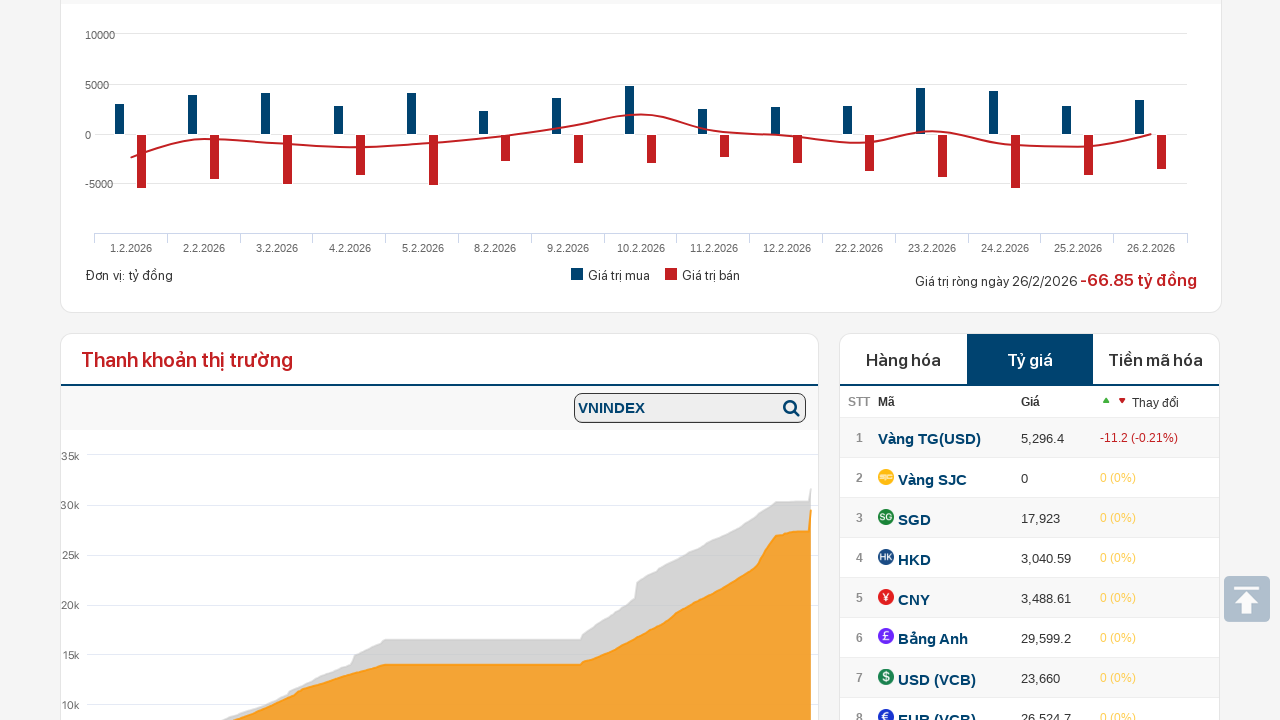

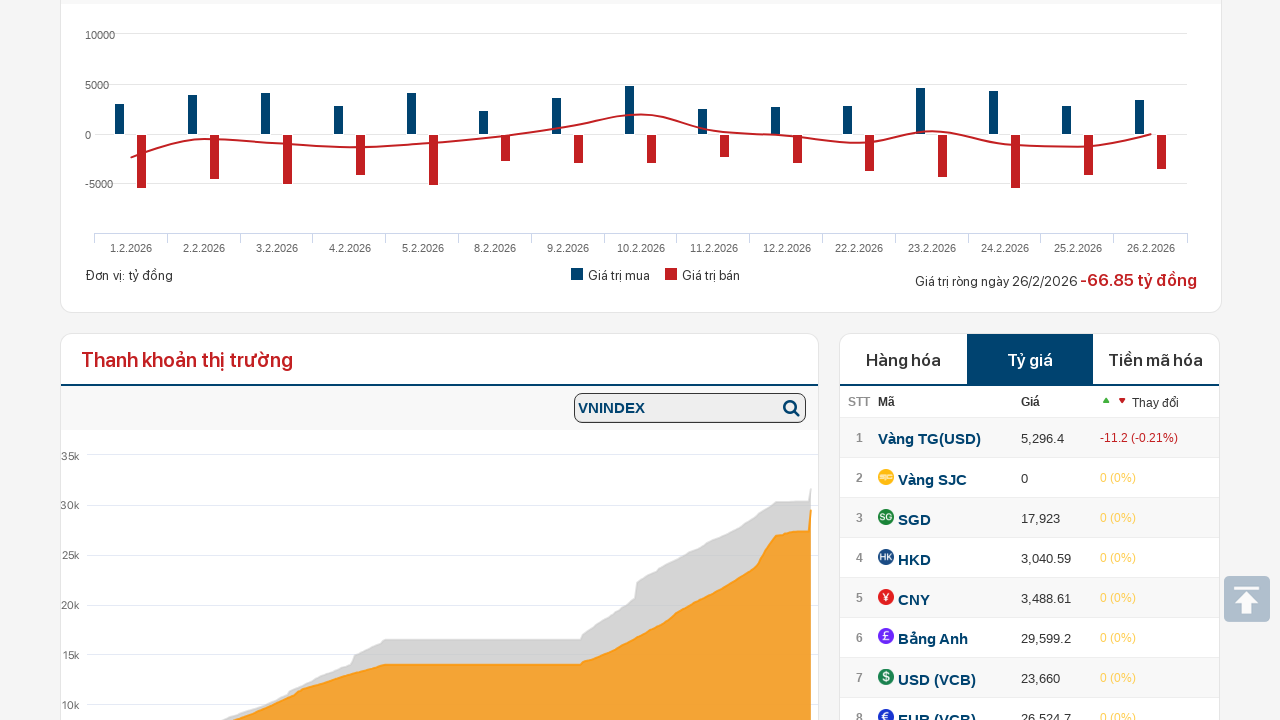